Tests JavaScript confirm dialog by accepting and dismissing it, verifying response changes accordingly

Starting URL: https://practice.expandtesting.com/js-dialogs

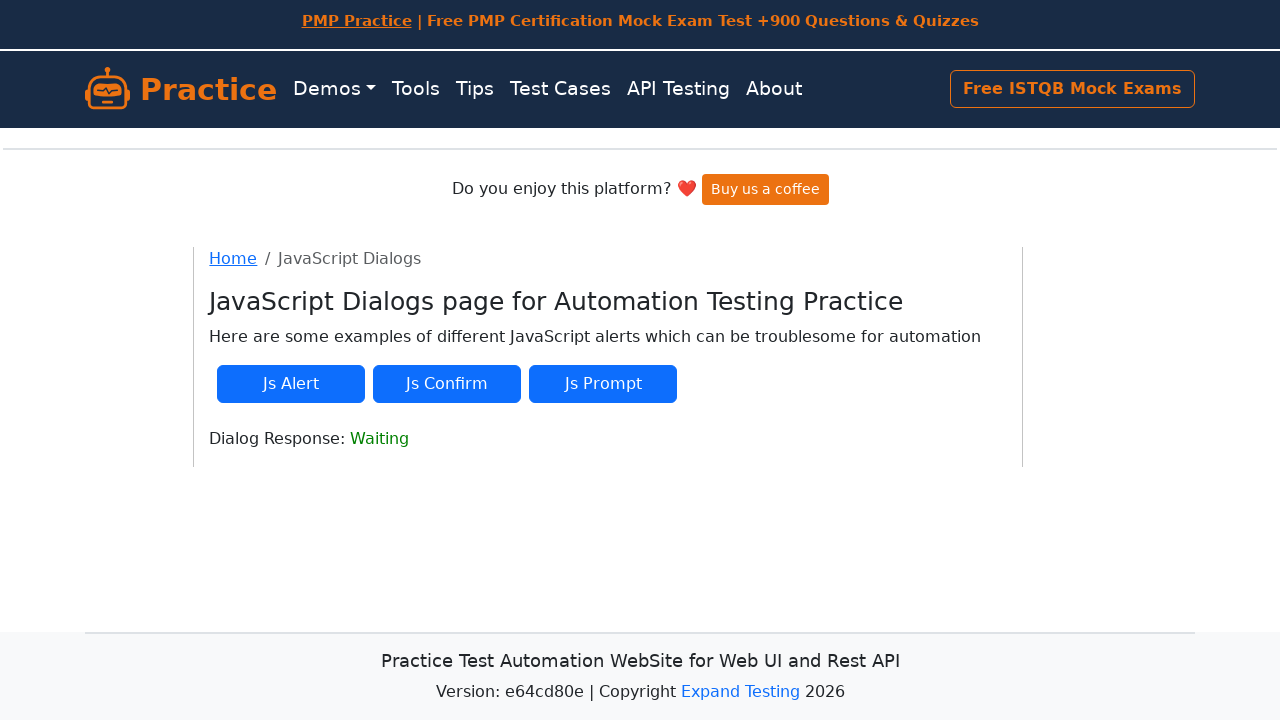

Set up dialog handler to accept confirm dialogs
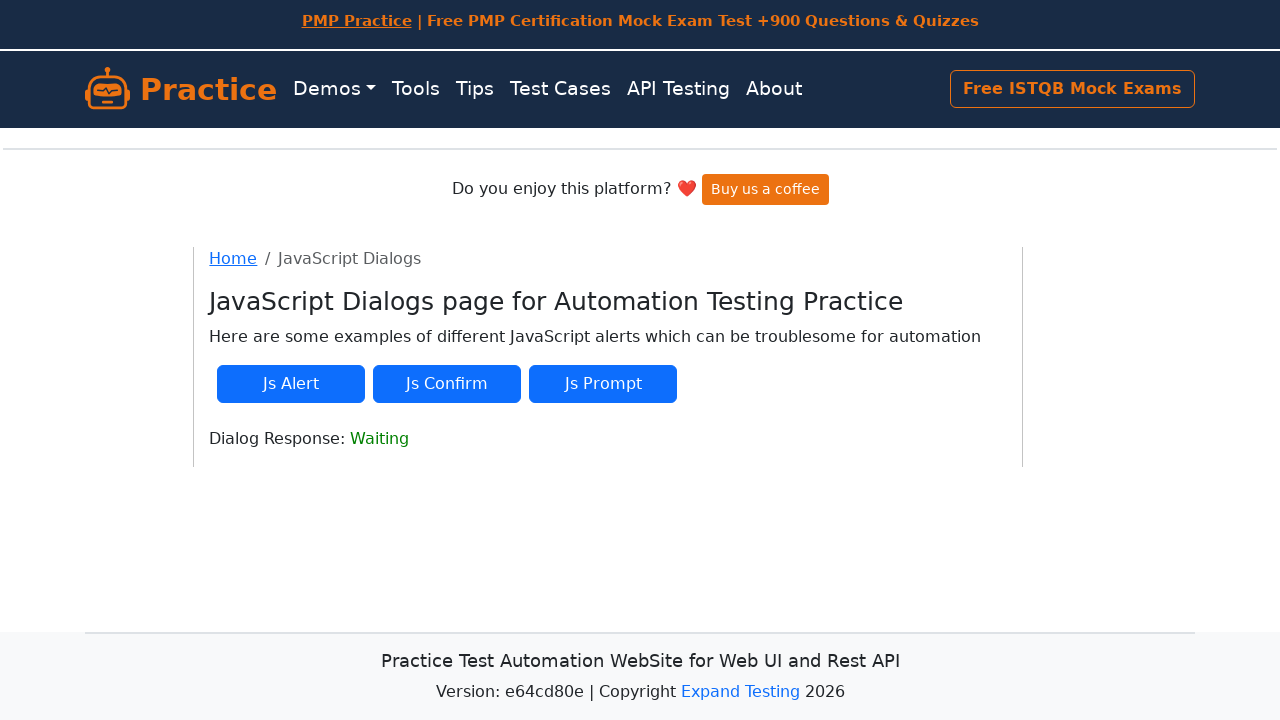

Accepted JavaScript confirm dialog with message 'I am a Js Confirm' at (447, 384) on #js-confirm
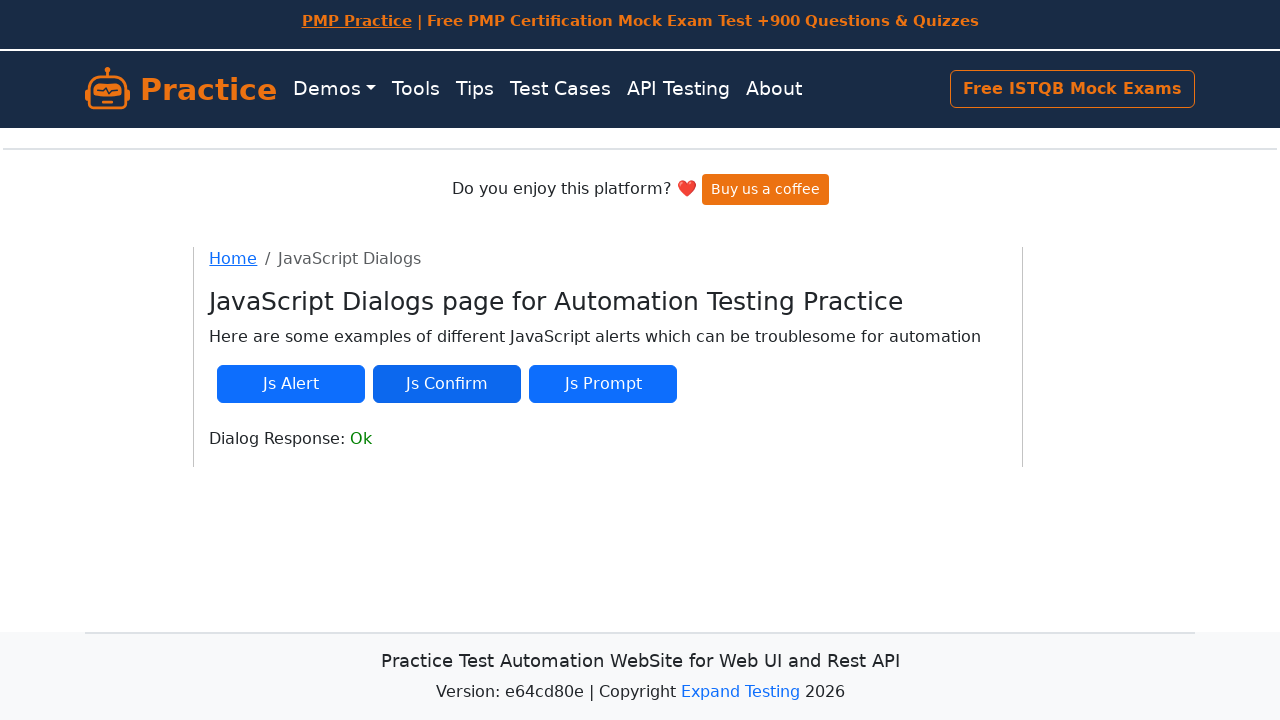

Clicked JS Confirm button
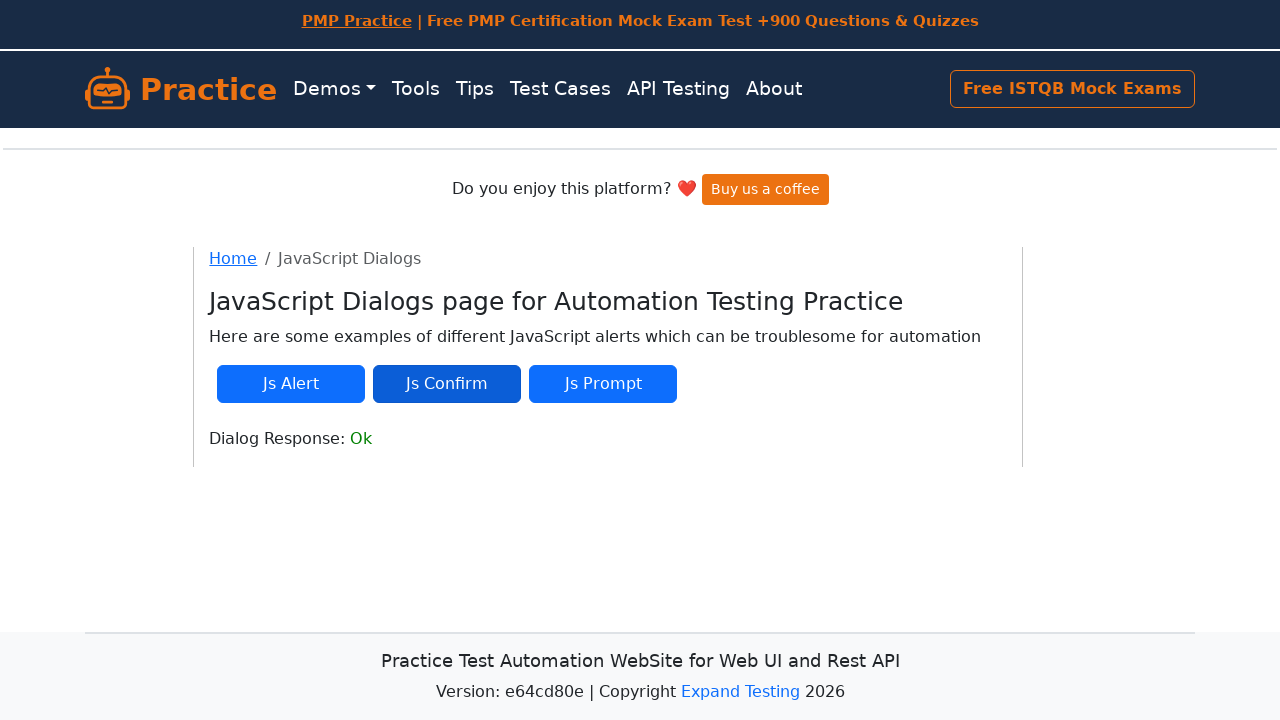

Verified dialog response shows 'Ok' after accepting confirm
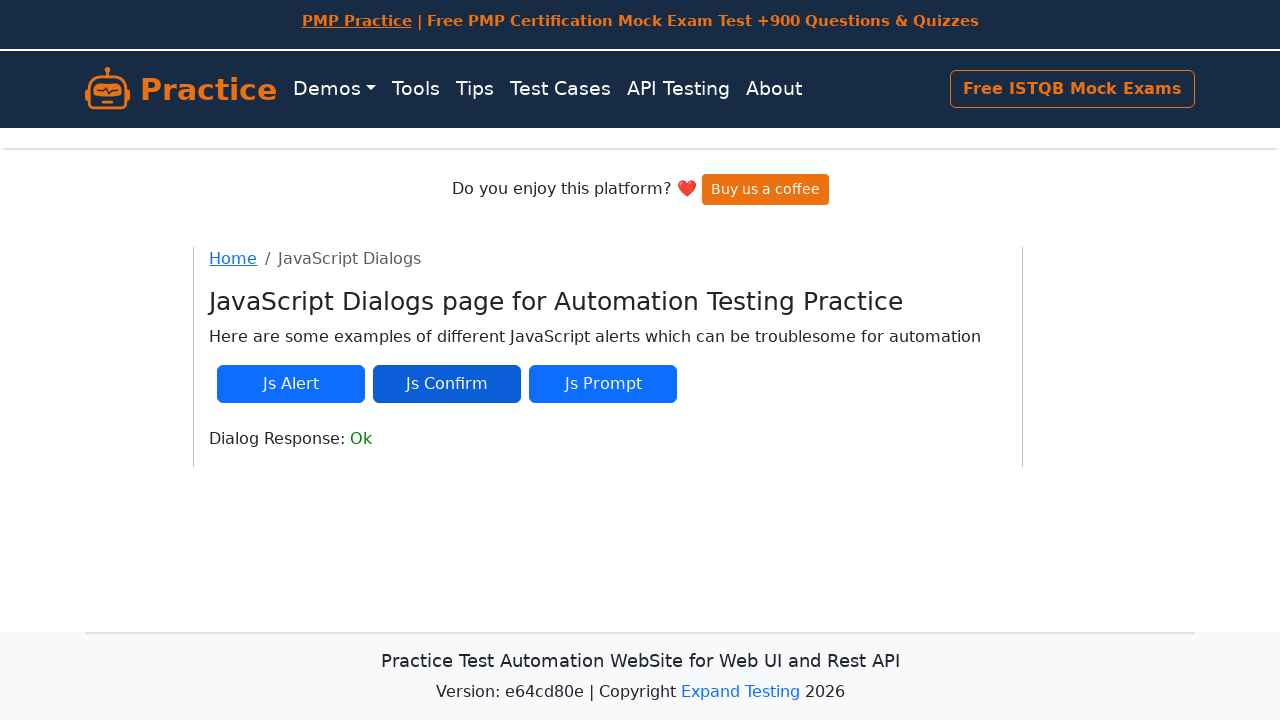

Removed previous dialog handler
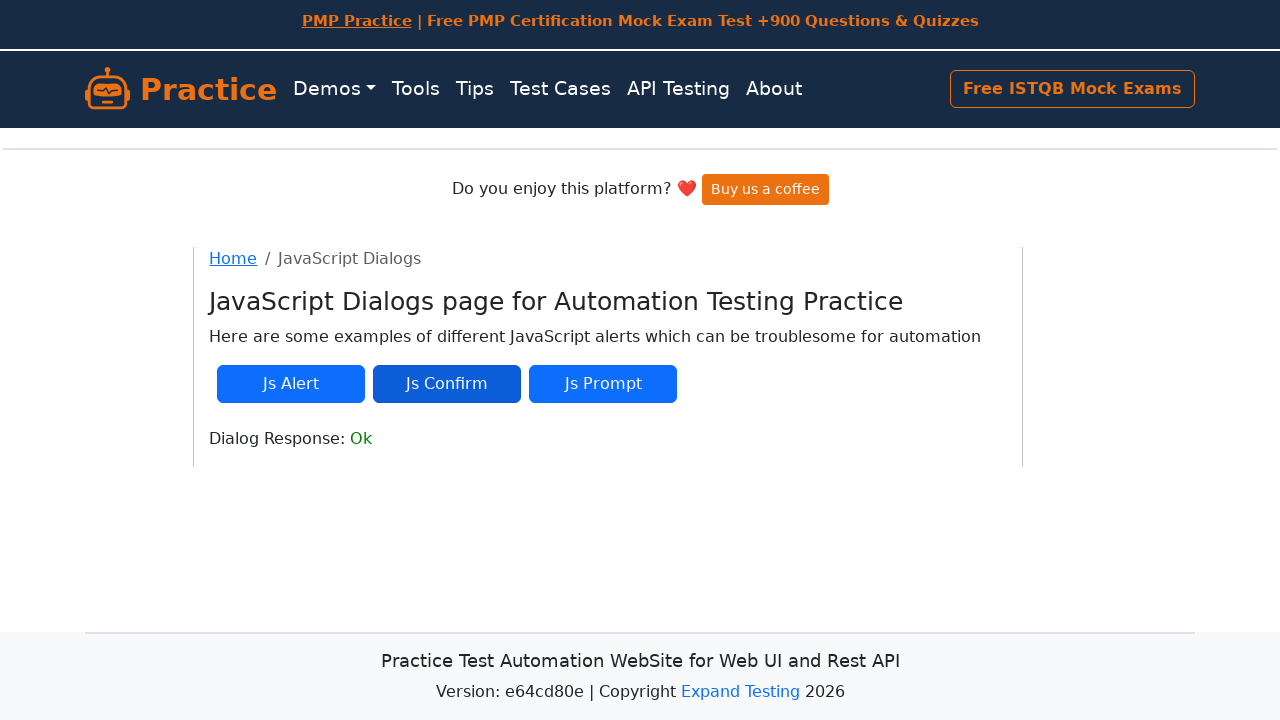

Set up dialog handler to dismiss confirm dialogs
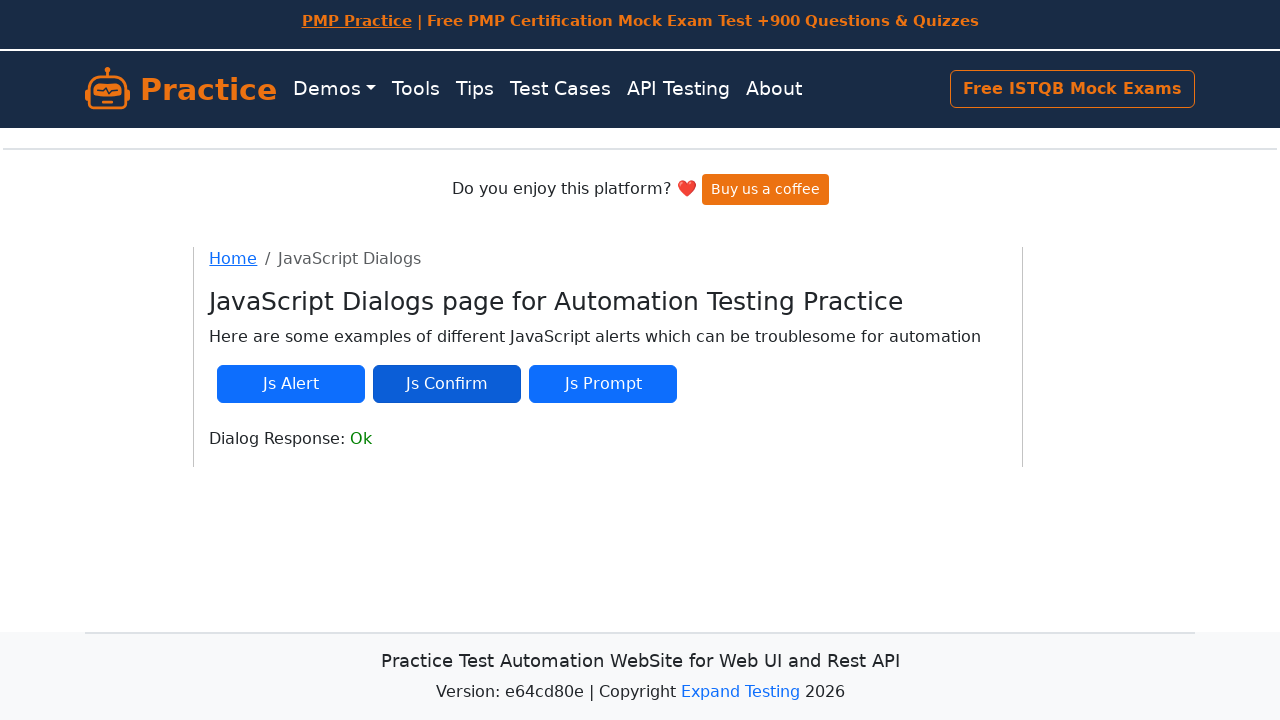

Dismissed JavaScript confirm dialog at (447, 384) on #js-confirm
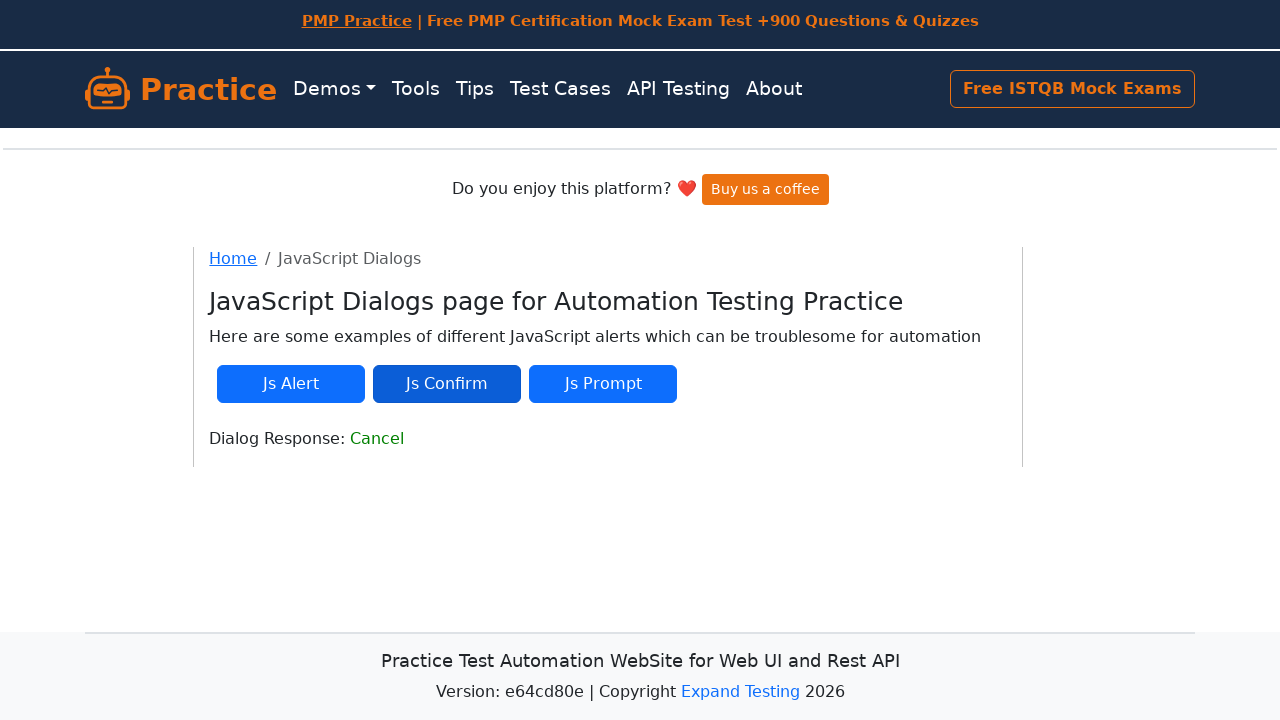

Clicked JS Confirm button again
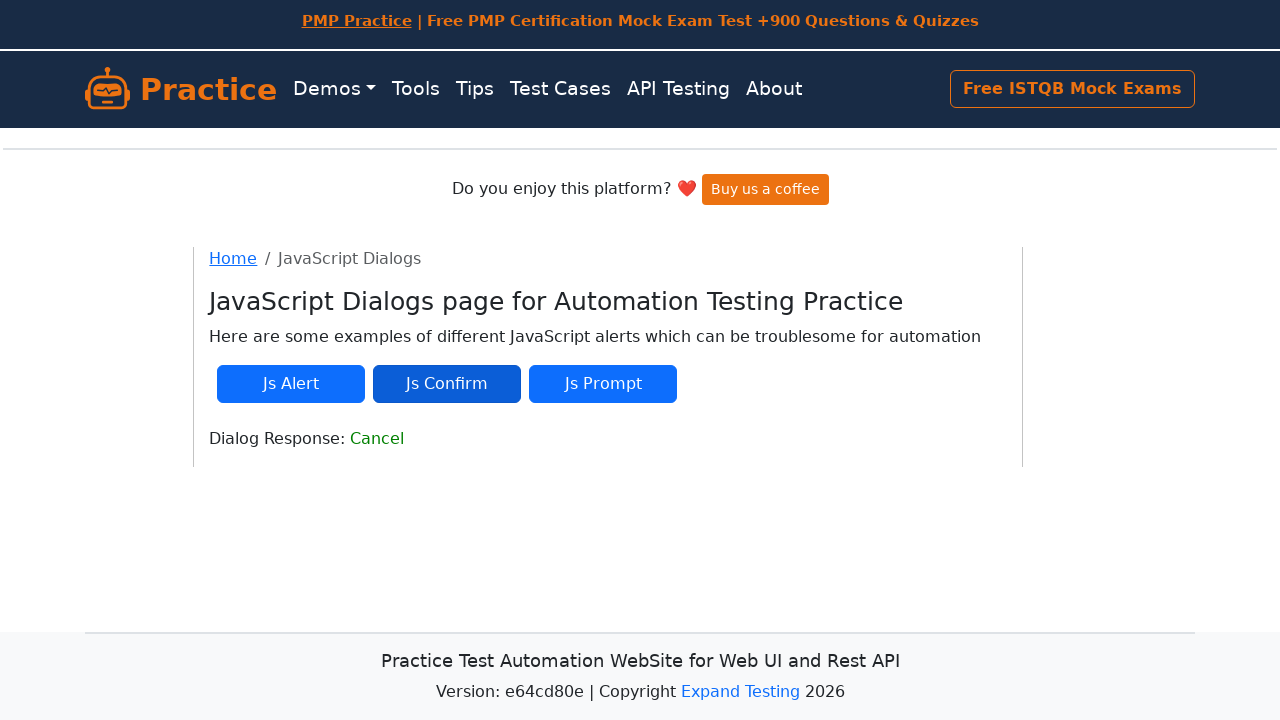

Verified dialog response shows 'Cancel' after dismissing confirm
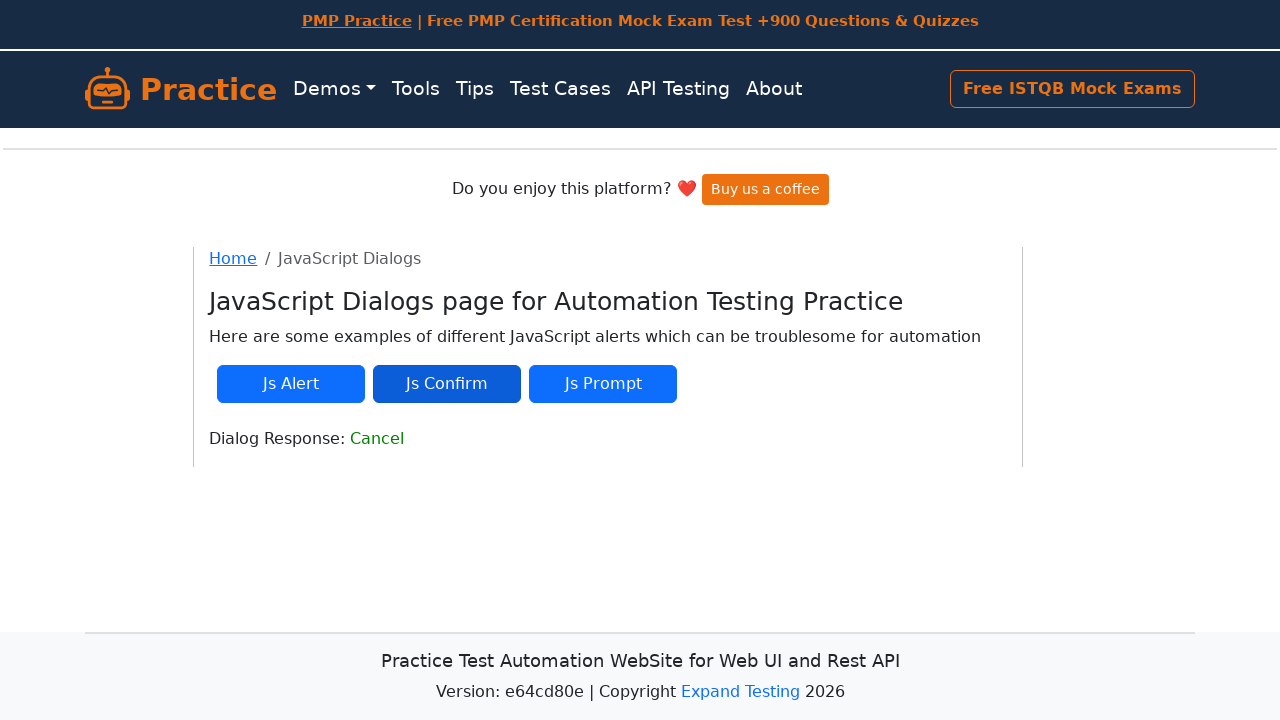

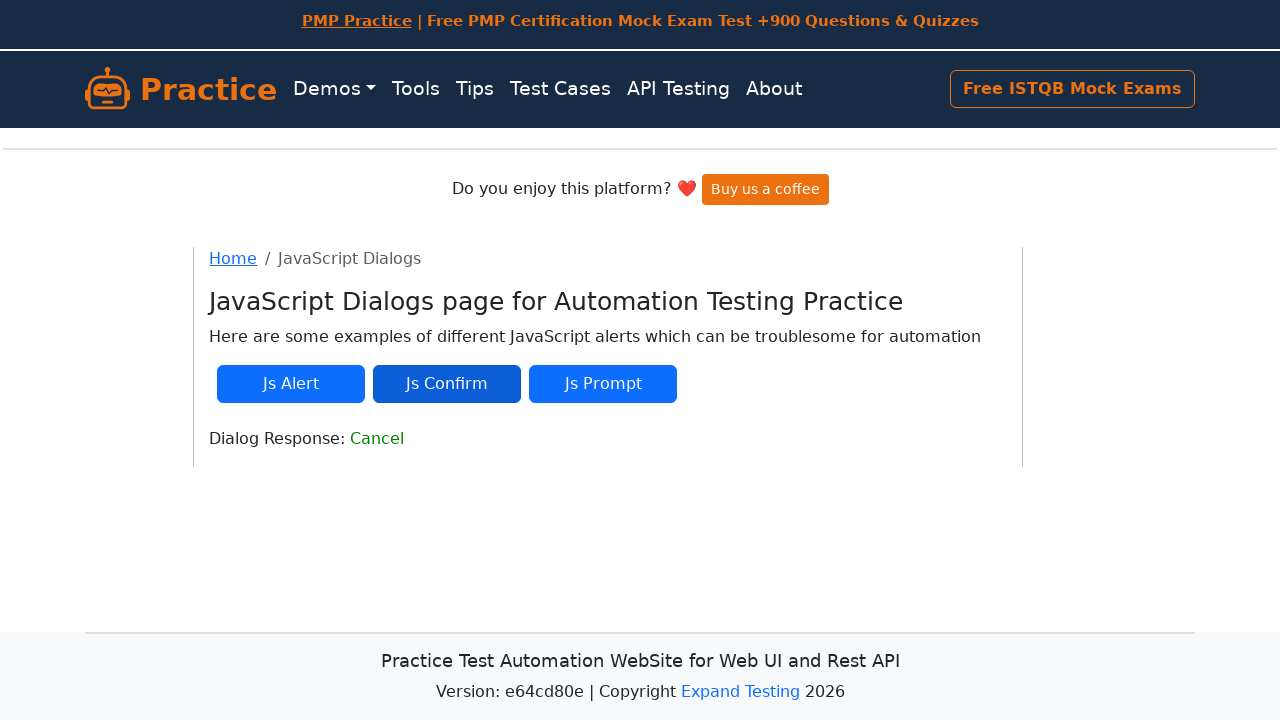